Tests modal dialog functionality by opening a form modal, filling in a name field, and closing the modal

Starting URL: https://practice-automation.com/modals/

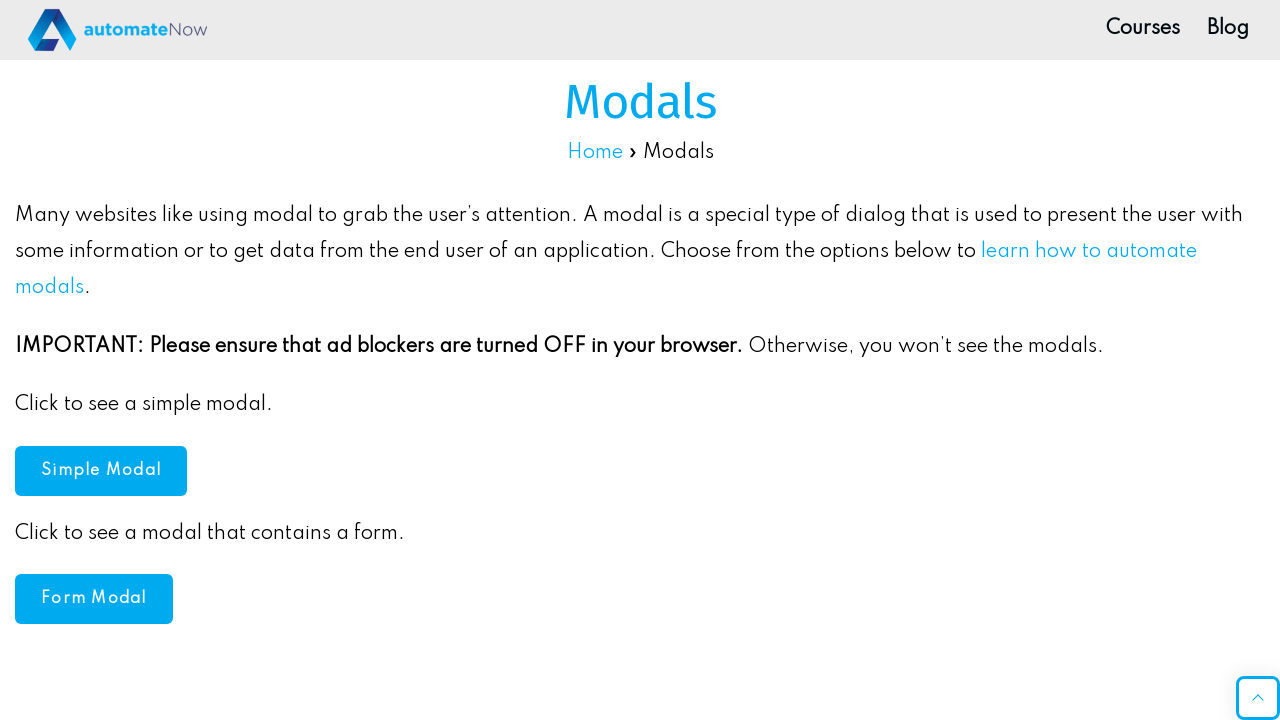

Clicked form modal button to open modal dialog at (94, 599) on button#formModal
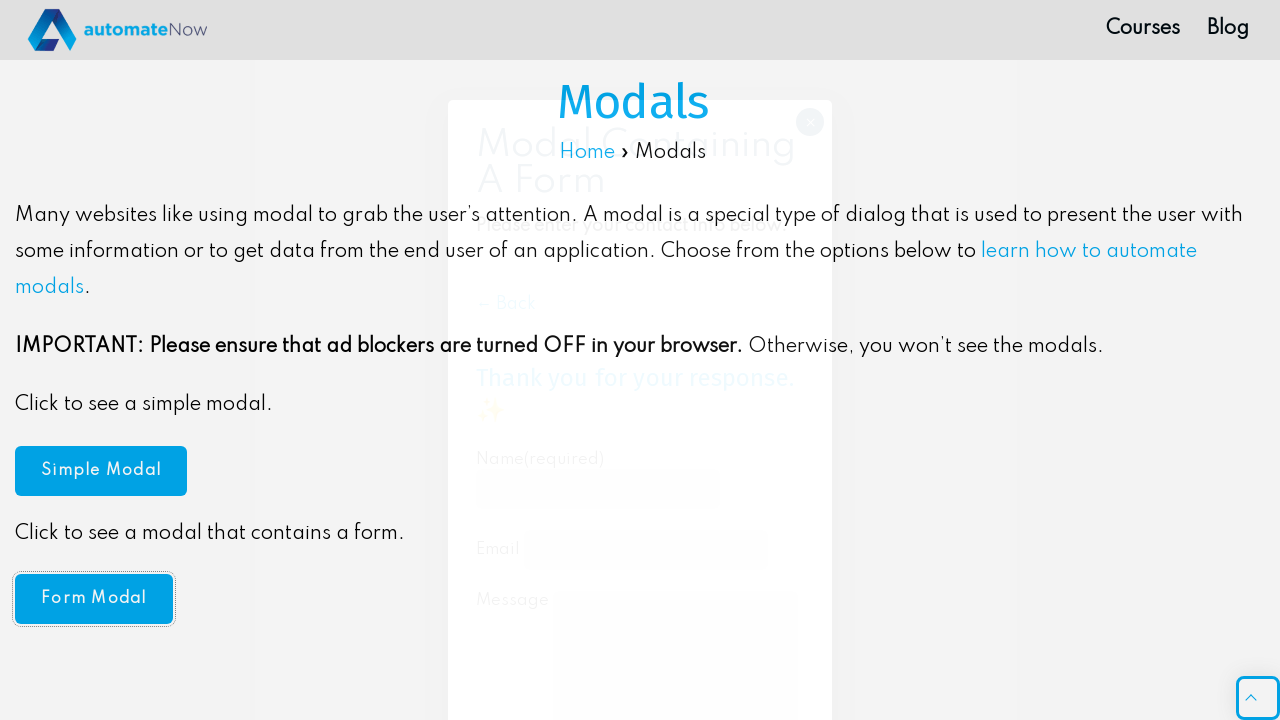

Name field in modal became visible
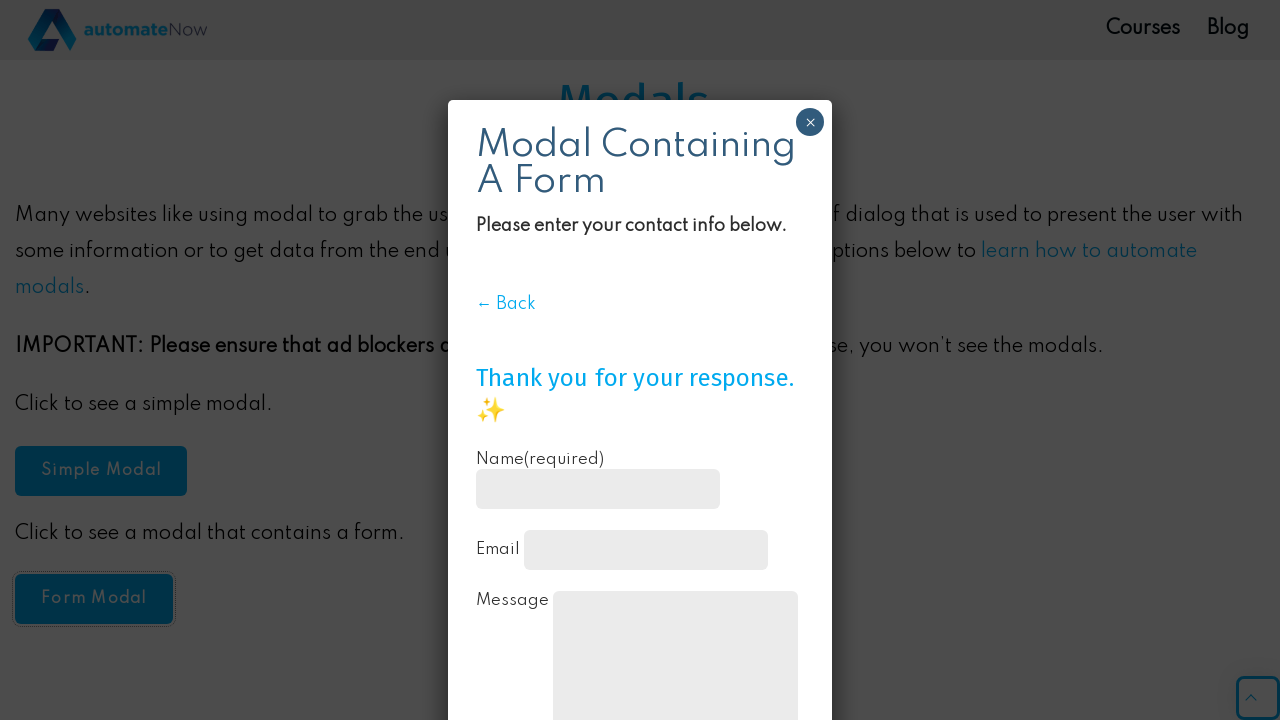

Filled name field with 'TestUser' on input#g1051-name
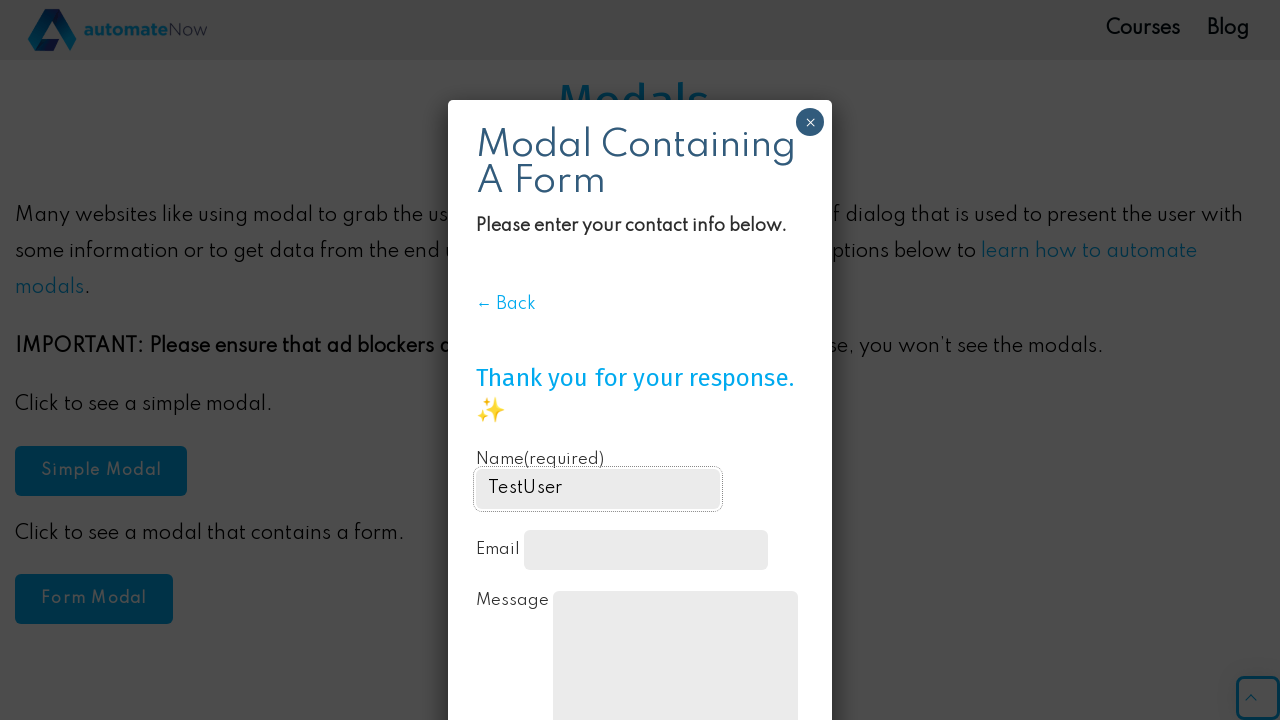

Clicked close button to close the modal at (810, 122) on xpath=//div[@id='popmake-674']//button[@aria-label='Close']
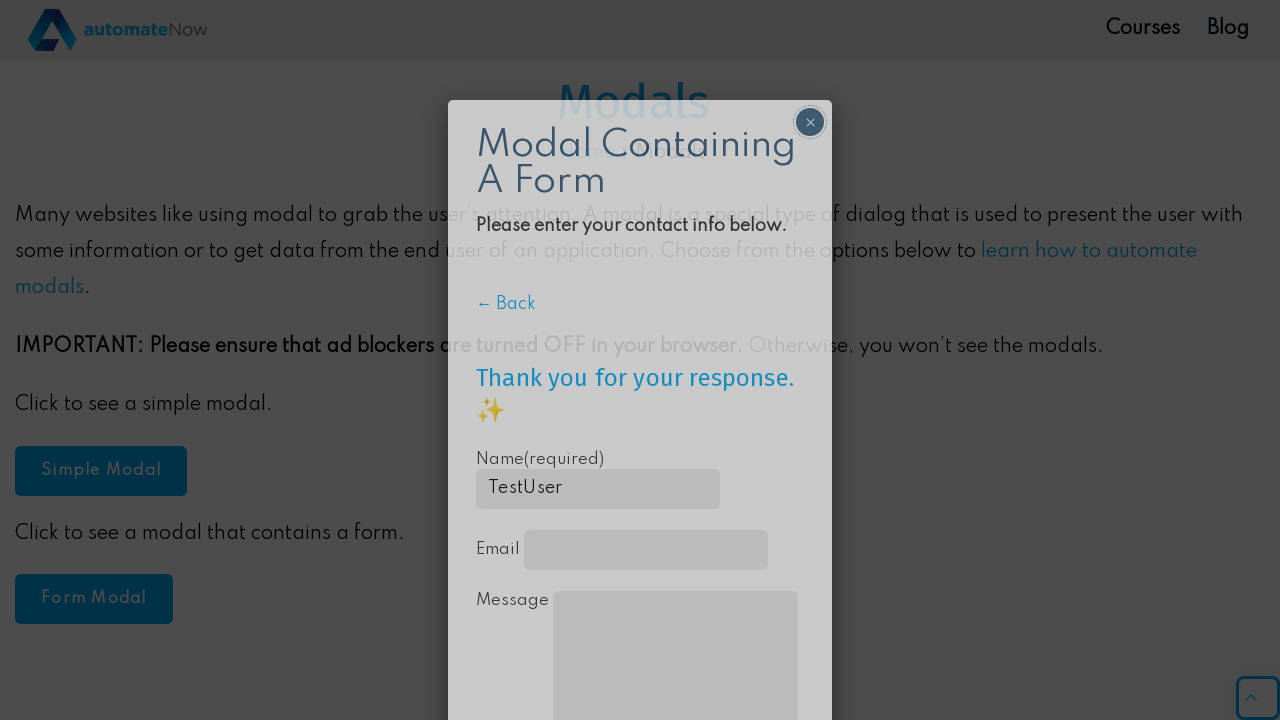

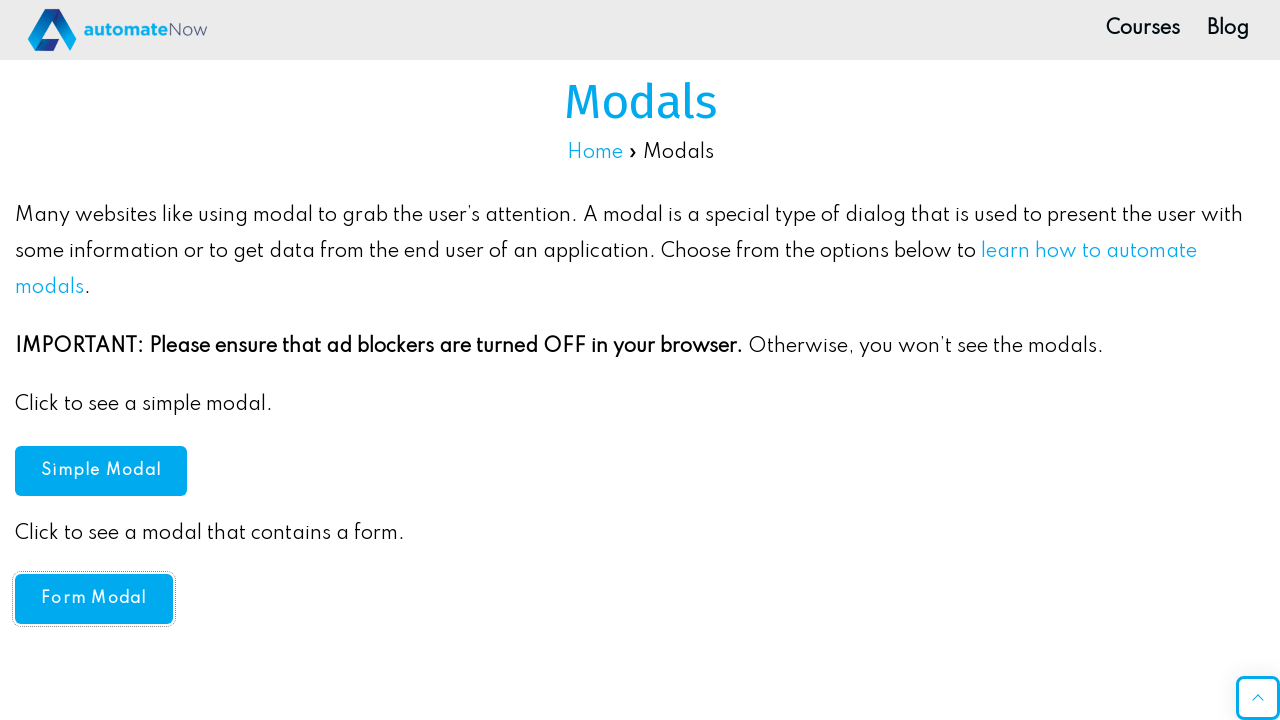